Tests deleting a food item by first adding a food entry to the fitness app.

Starting URL: https://reactfitnessapp-gilt.vercel.app/

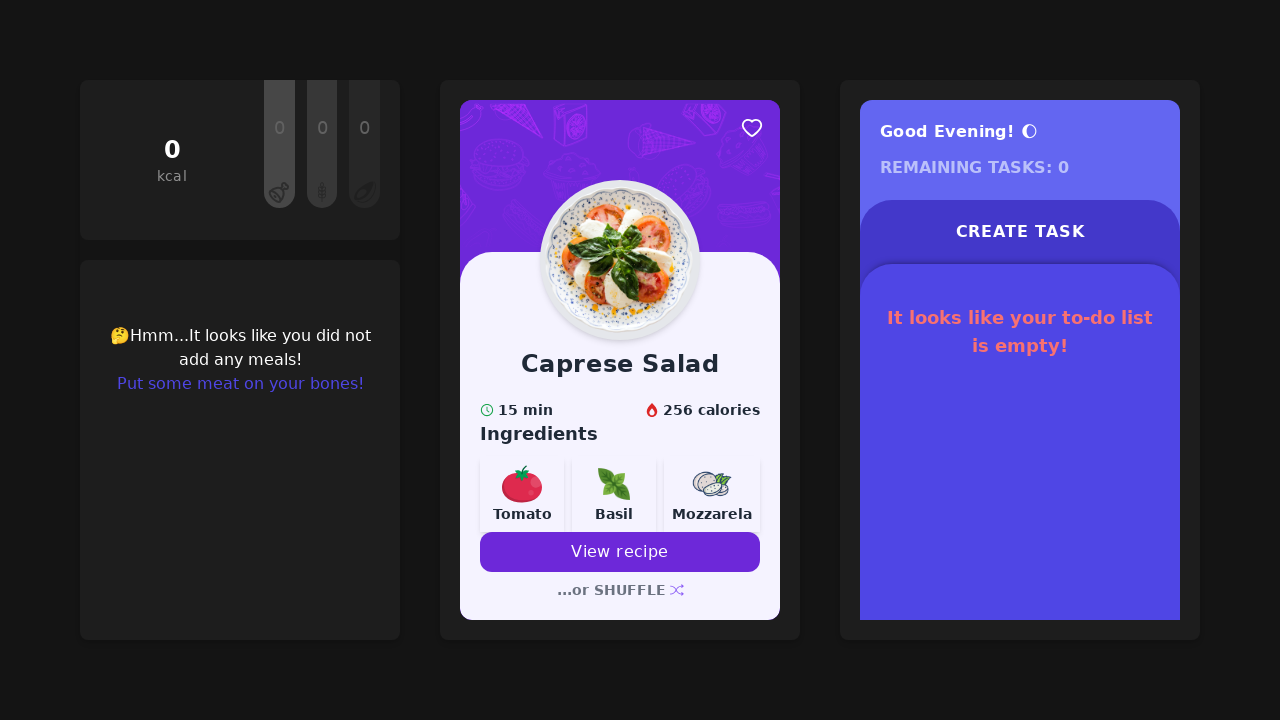

Clicked 'Put some meat on your bones!' button to open add food dialog at (240, 384) on internal:role=button[name="Put some meat on your bones!"i]
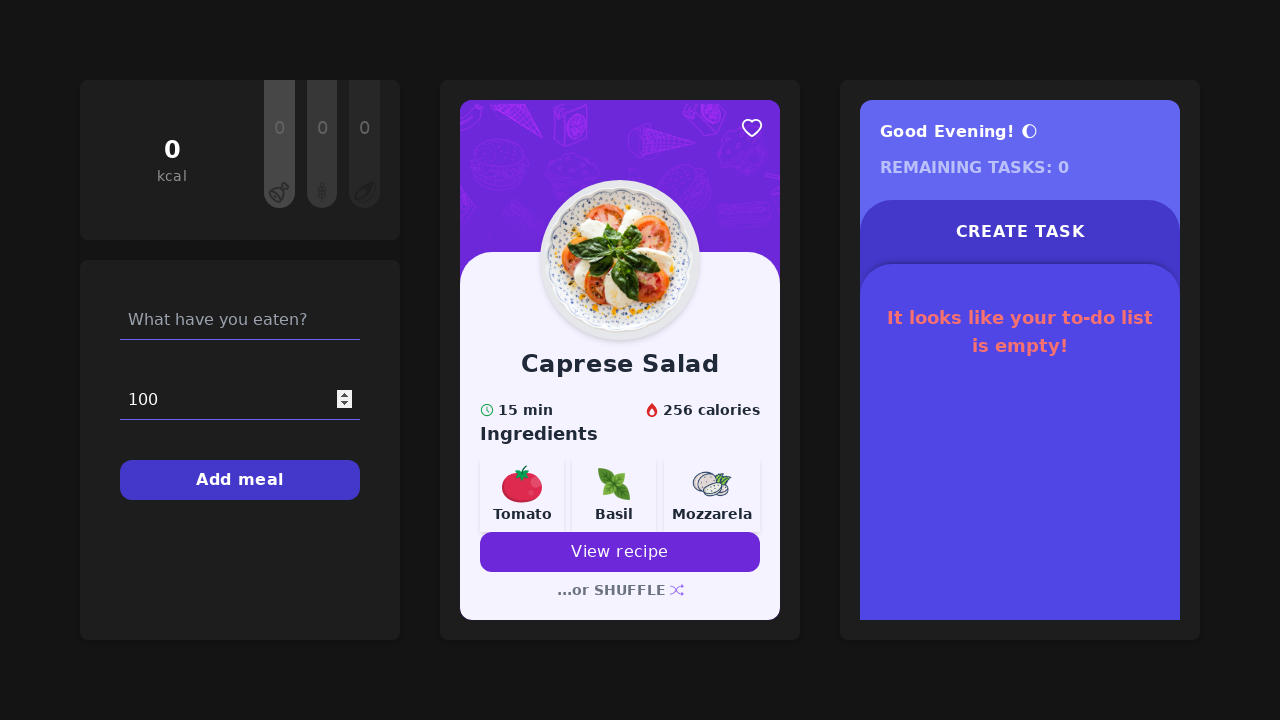

Filled food name field with 'Grilled Steak' on internal:attr=[placeholder="What have you eaten?"i]
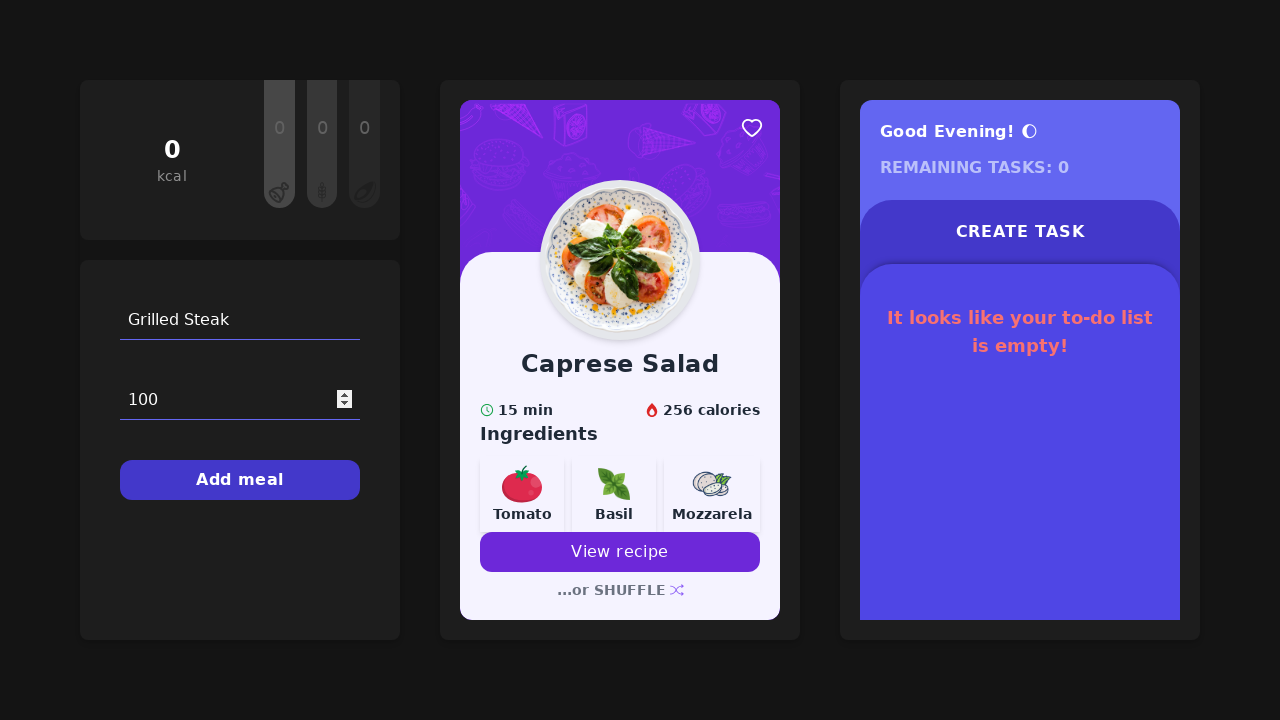

Clicked 'Add meal' button to add the food entry at (240, 480) on internal:role=button[name="Add meal"i]
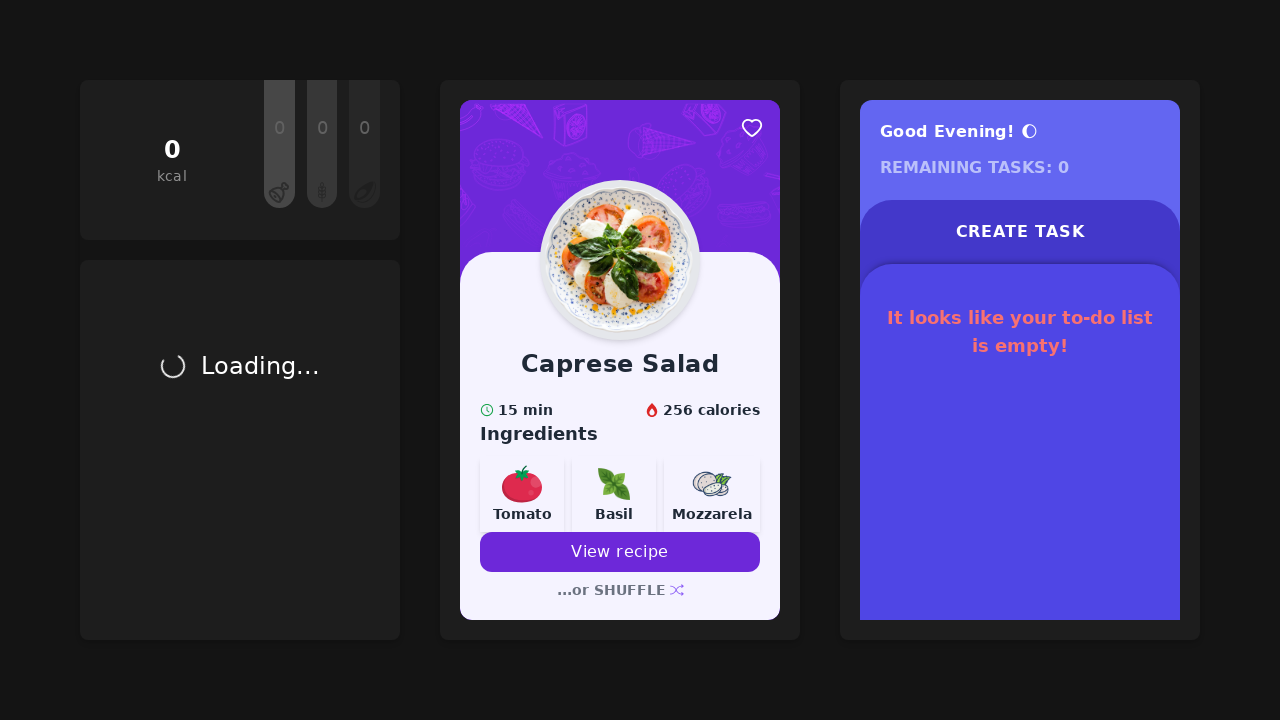

Food entry 'Grilled Steak' became visible in the app
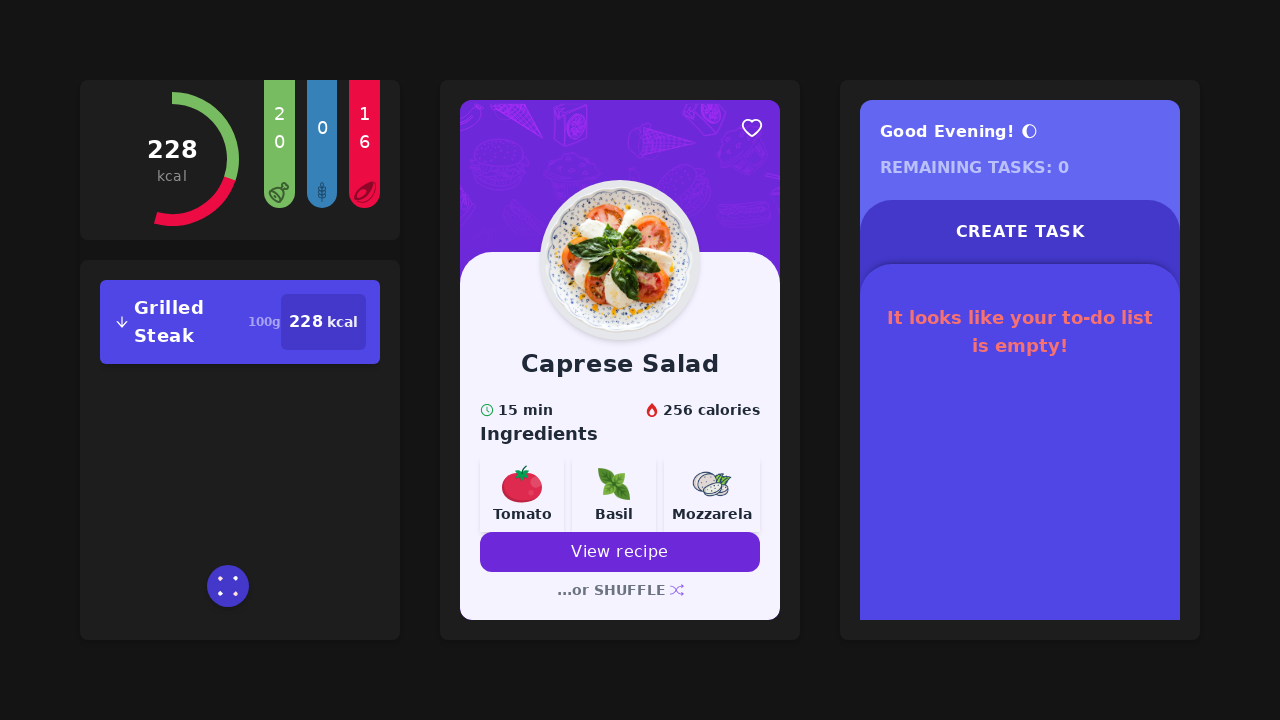

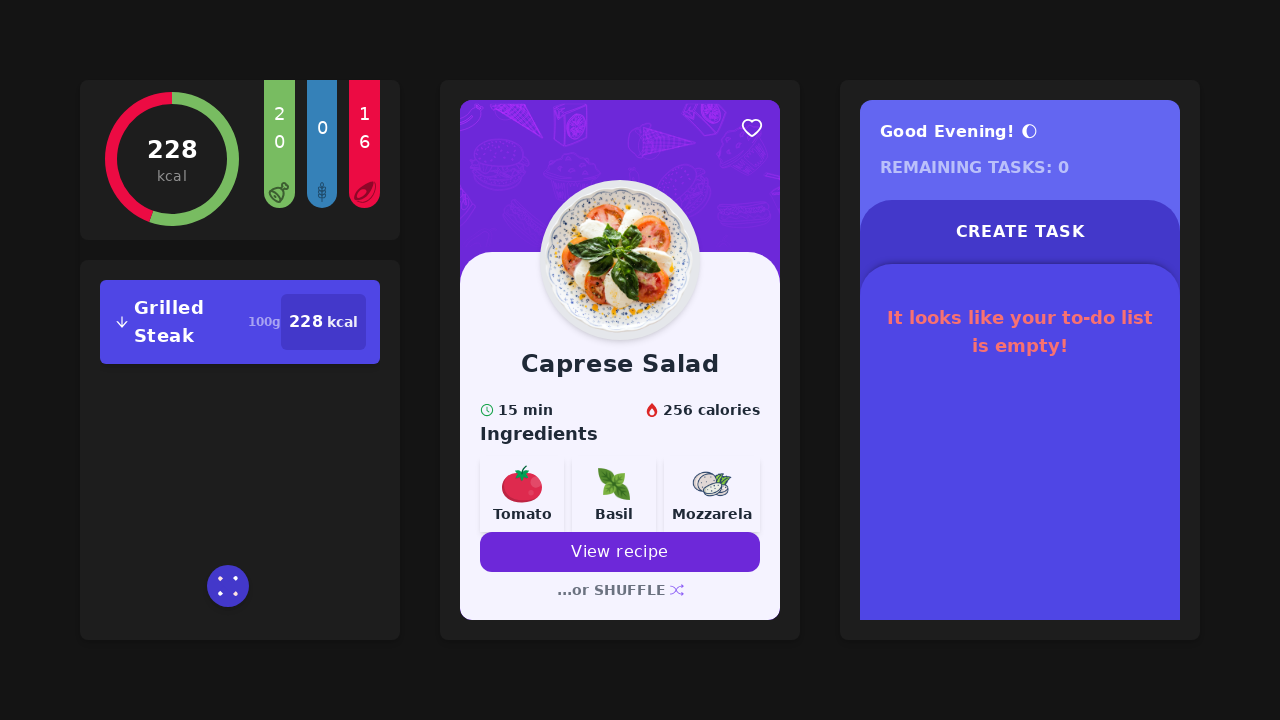